Verifies that clicking the cart link navigates to the cart page

Starting URL: https://www.demoblaze.com/

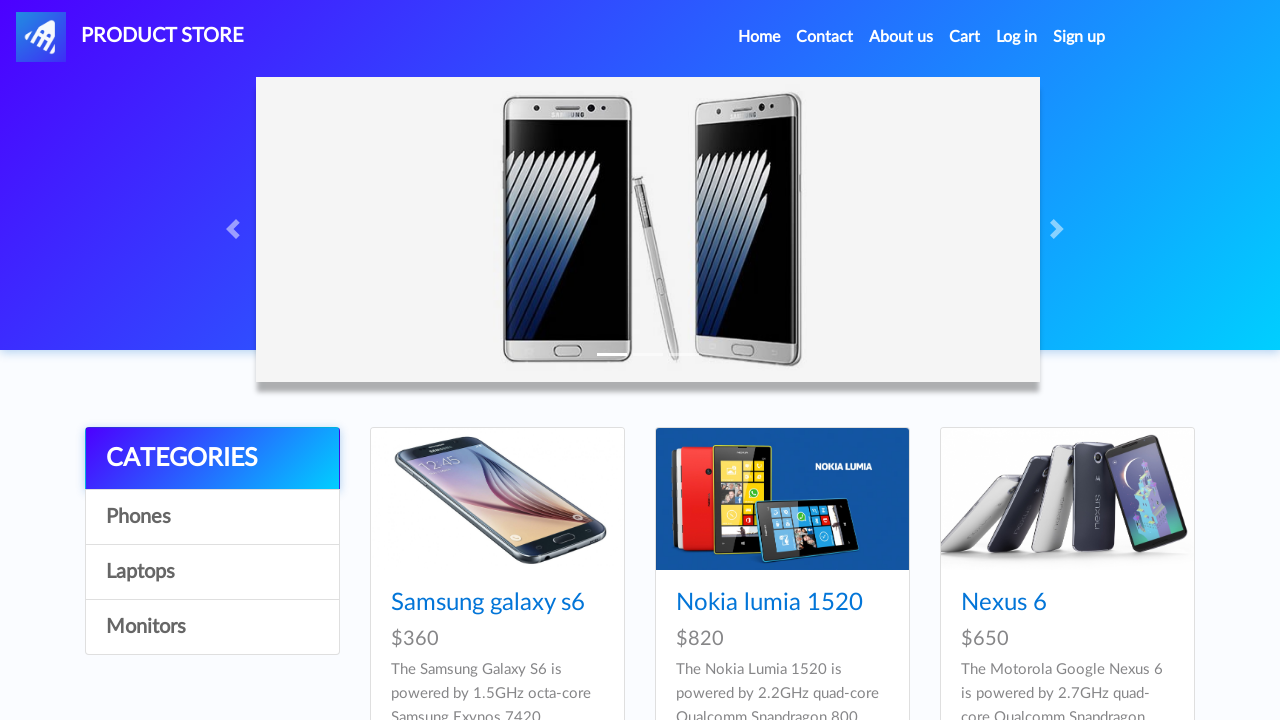

Clicked cart link in navigation at (965, 37) on #cartur
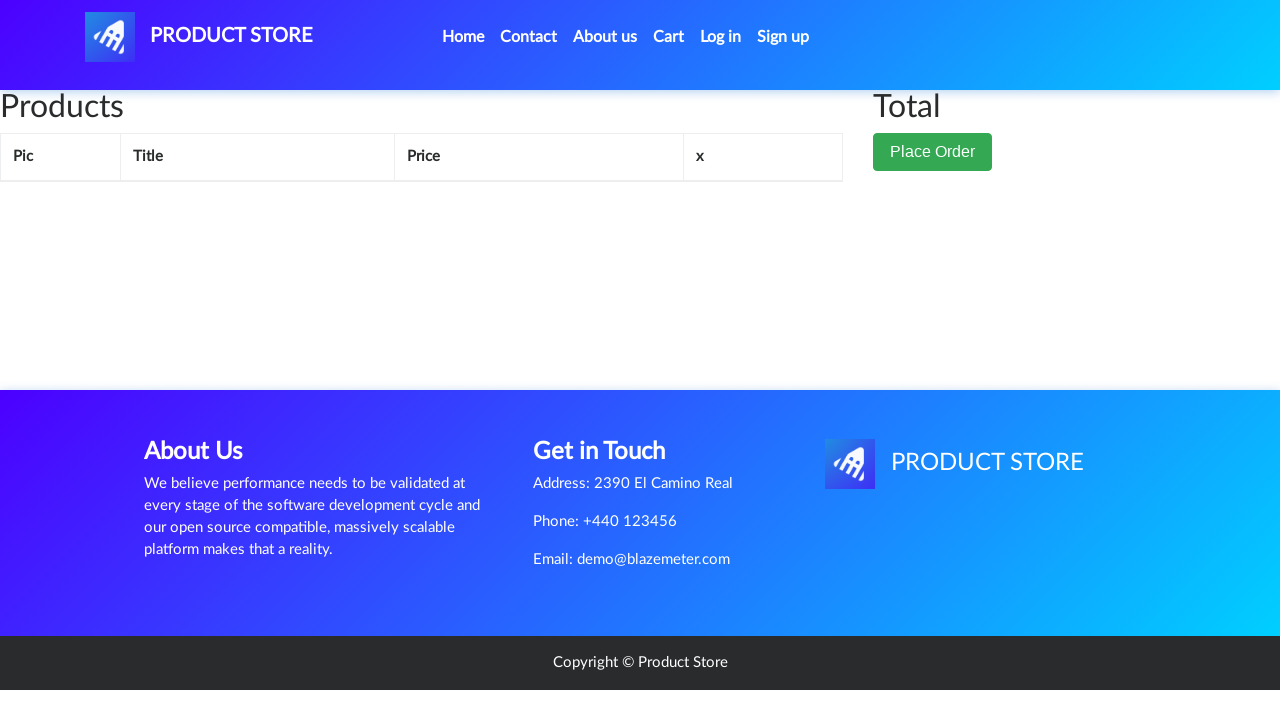

Cart page loaded and Products heading appeared
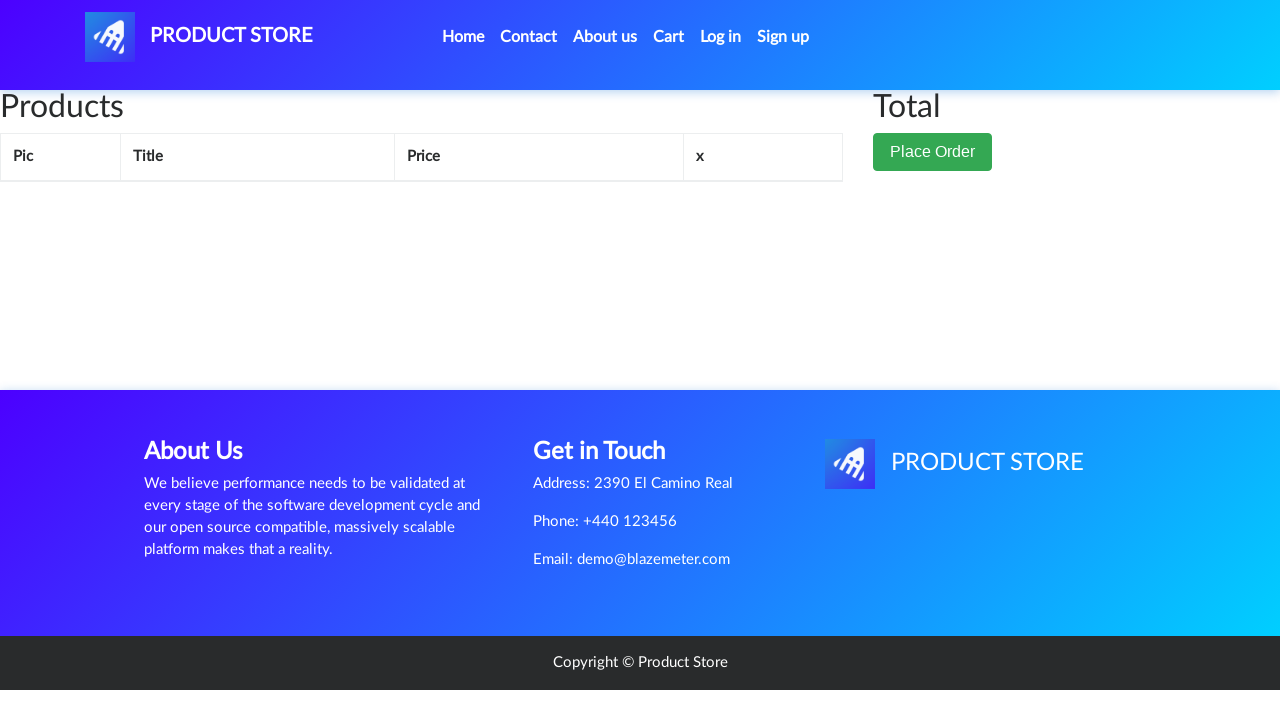

Verified Products heading is visible on cart page
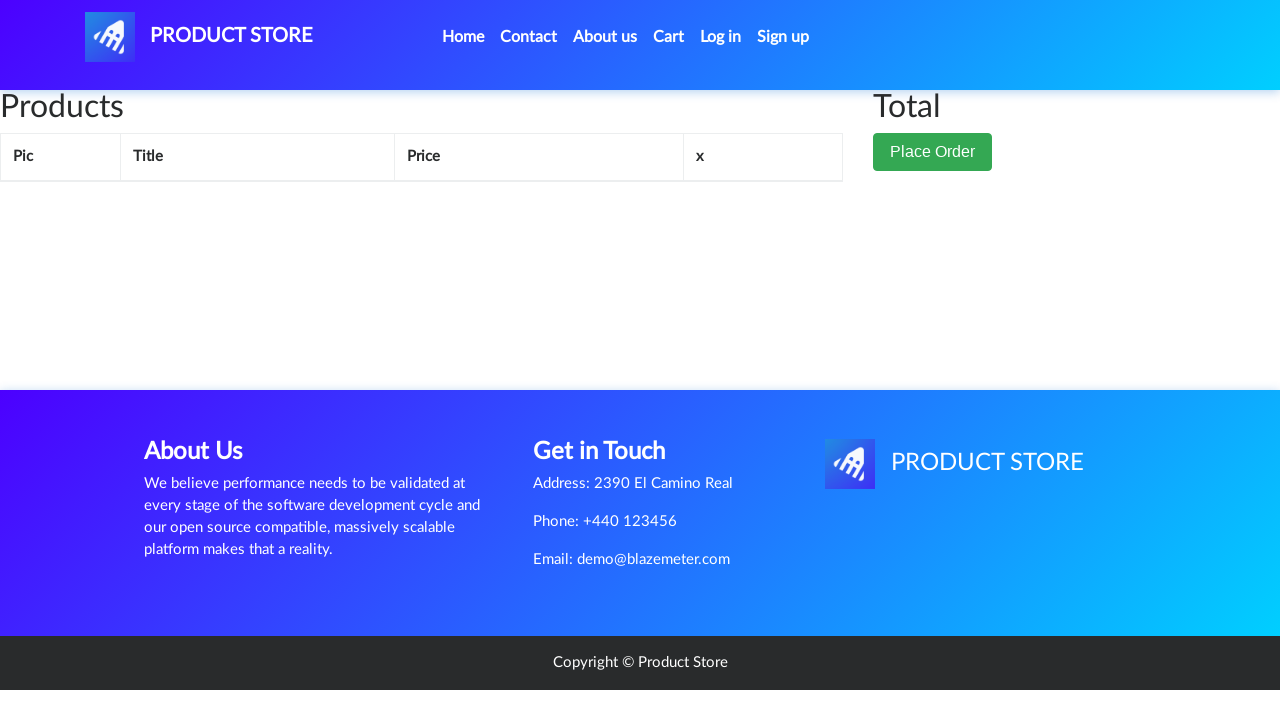

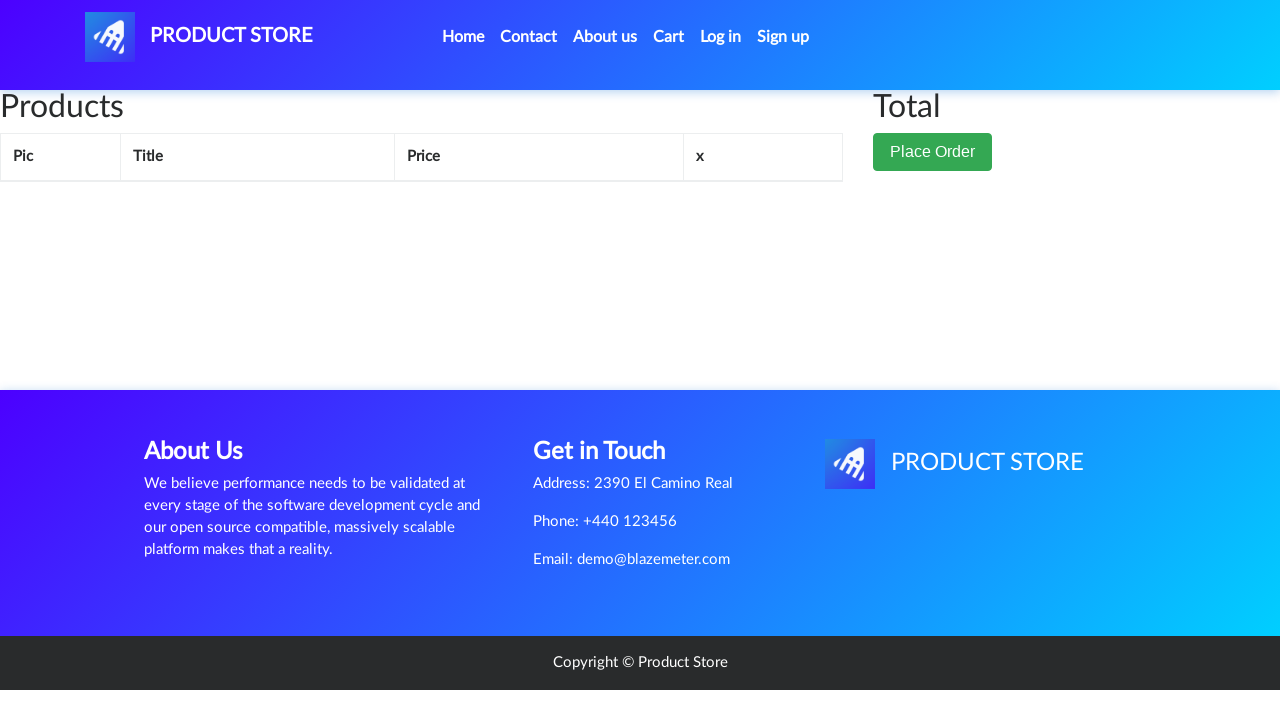